Navigates to the OTUS education platform homepage

Starting URL: https://otus.ru

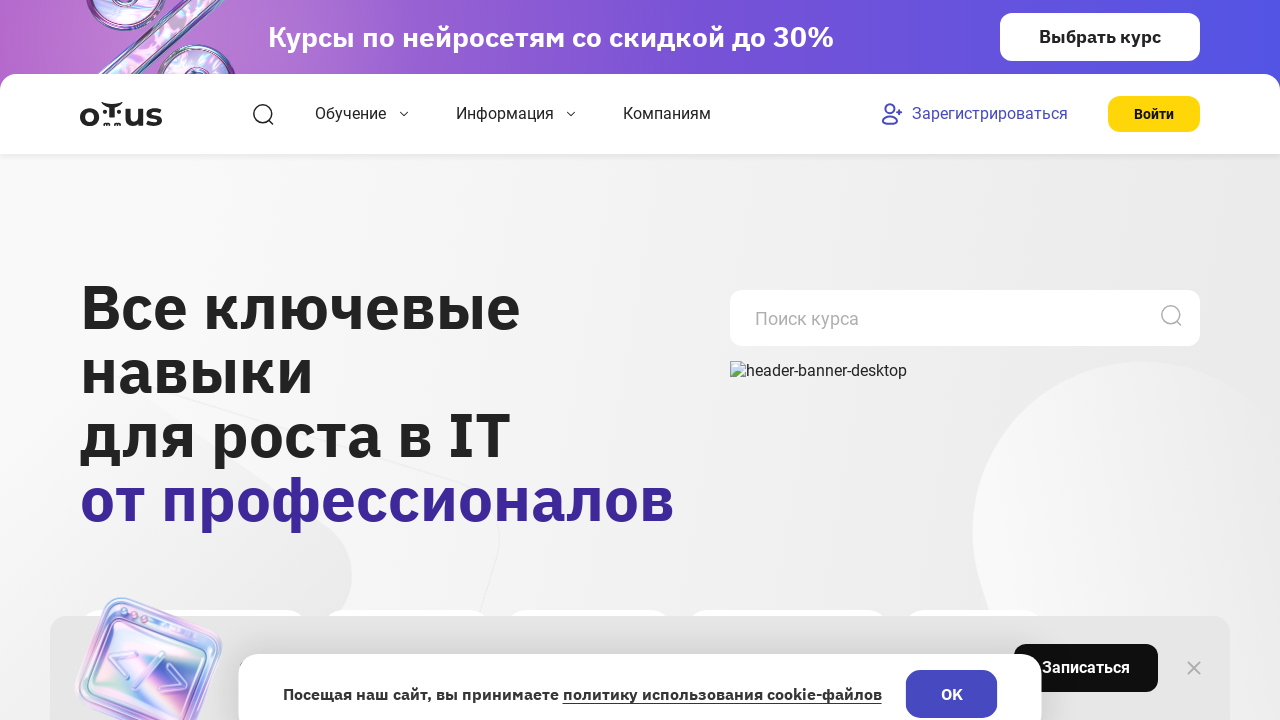

Navigated to OTUS education platform homepage (https://otus.ru)
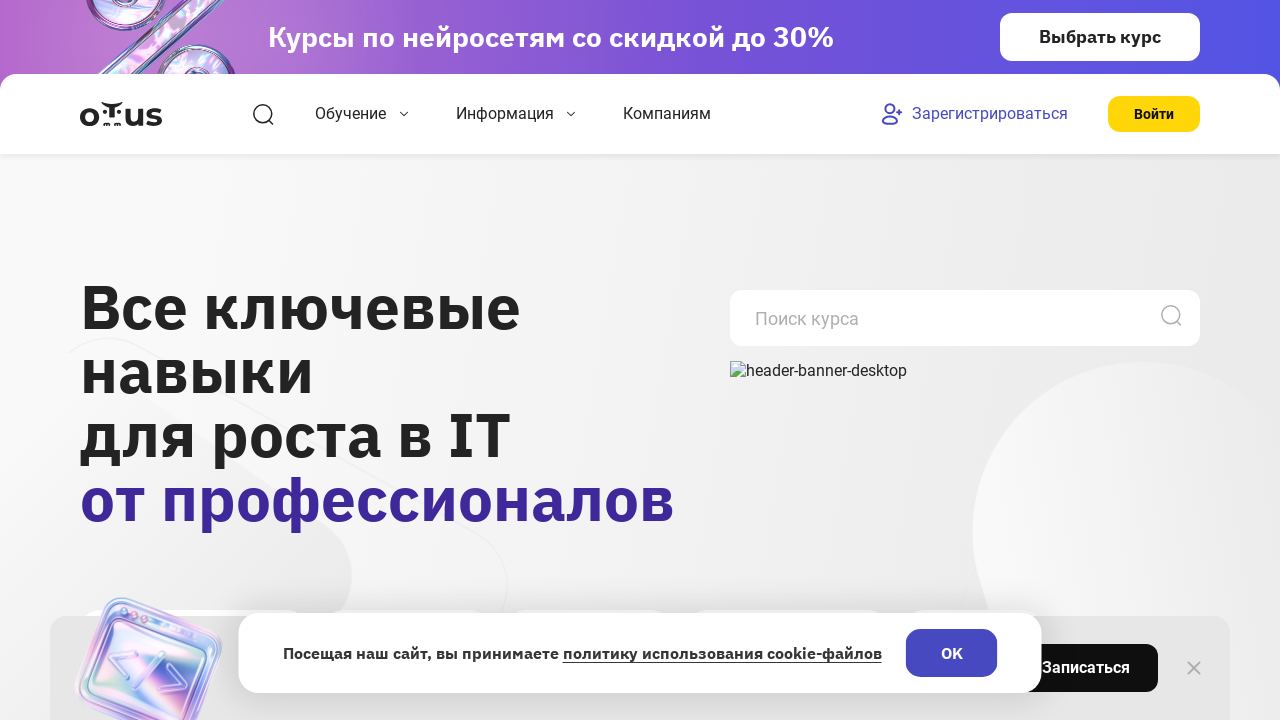

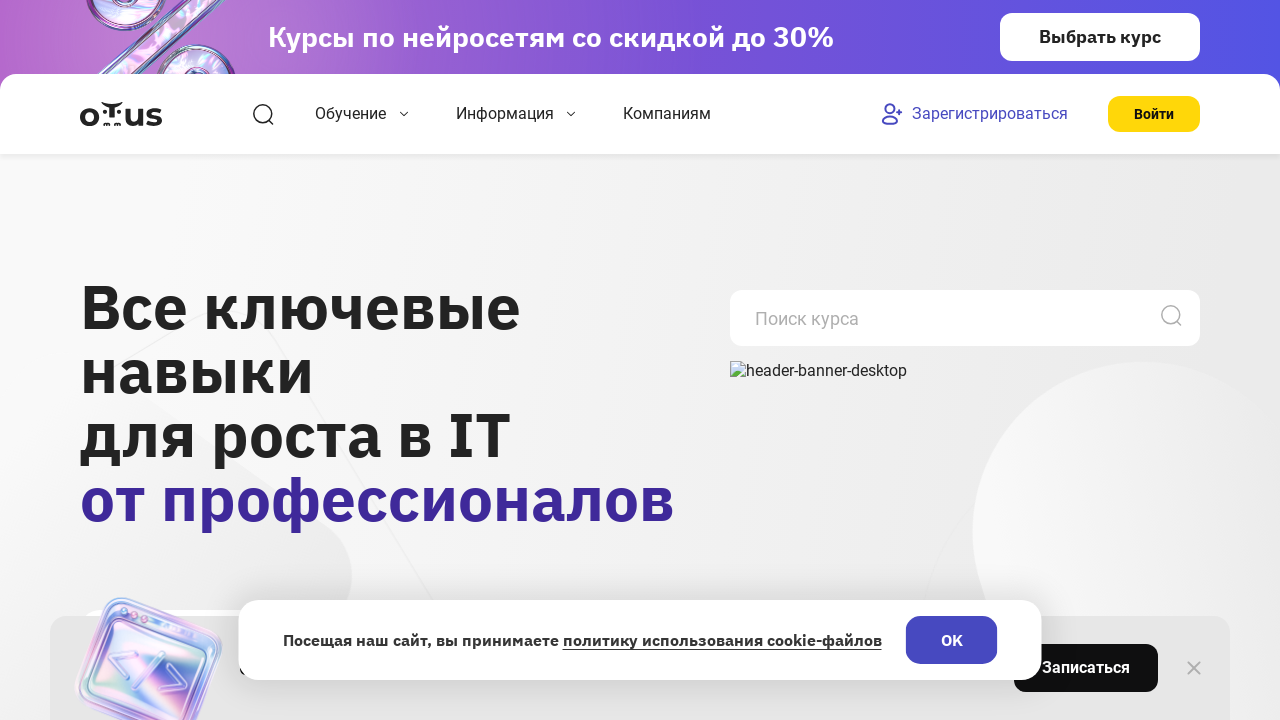